Tests clearing the complete state of all items by checking and then unchecking the toggle-all checkbox

Starting URL: https://demo.playwright.dev/todomvc

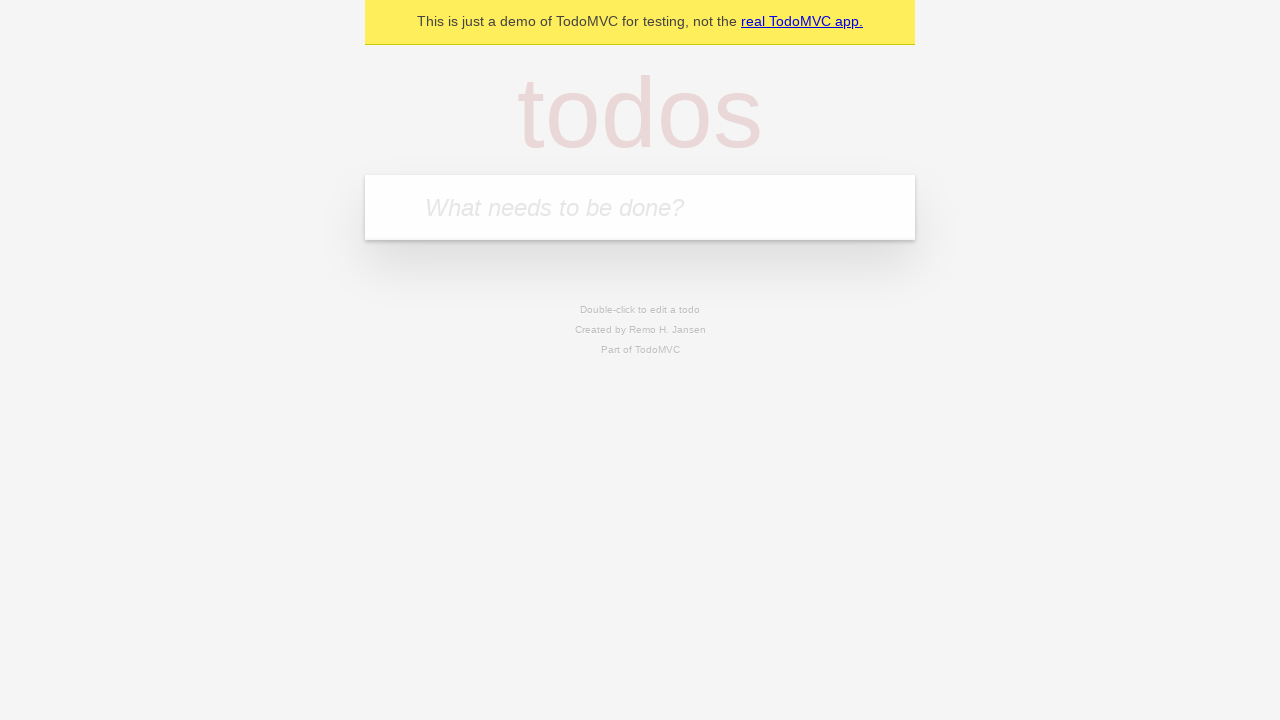

Filled first todo input with 'buy some cheese' on .new-todo
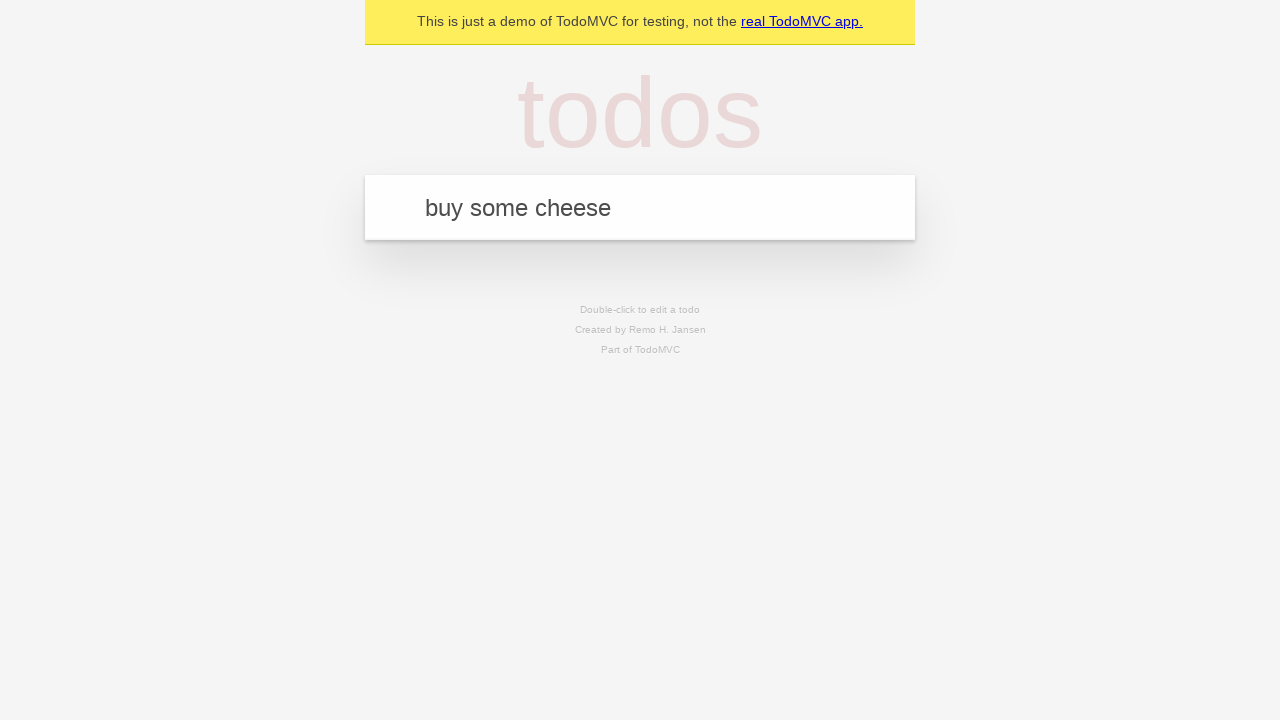

Pressed Enter to create first todo on .new-todo
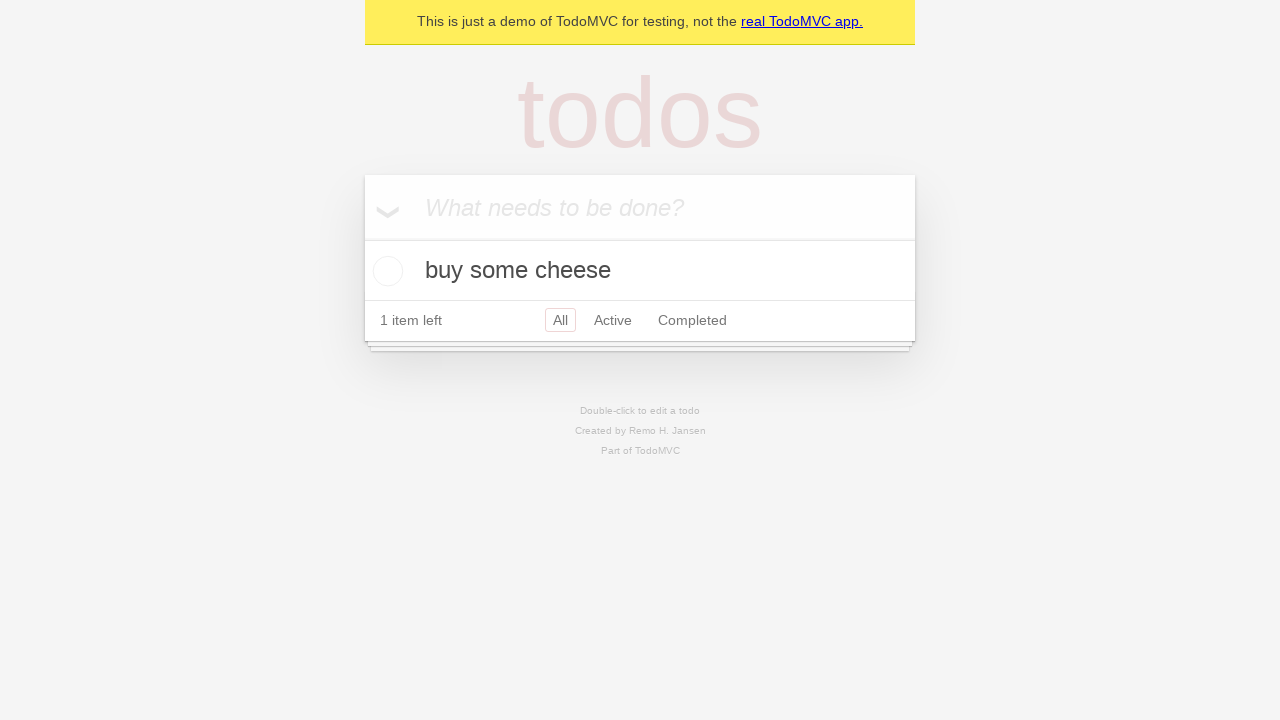

Filled second todo input with 'feed the cat' on .new-todo
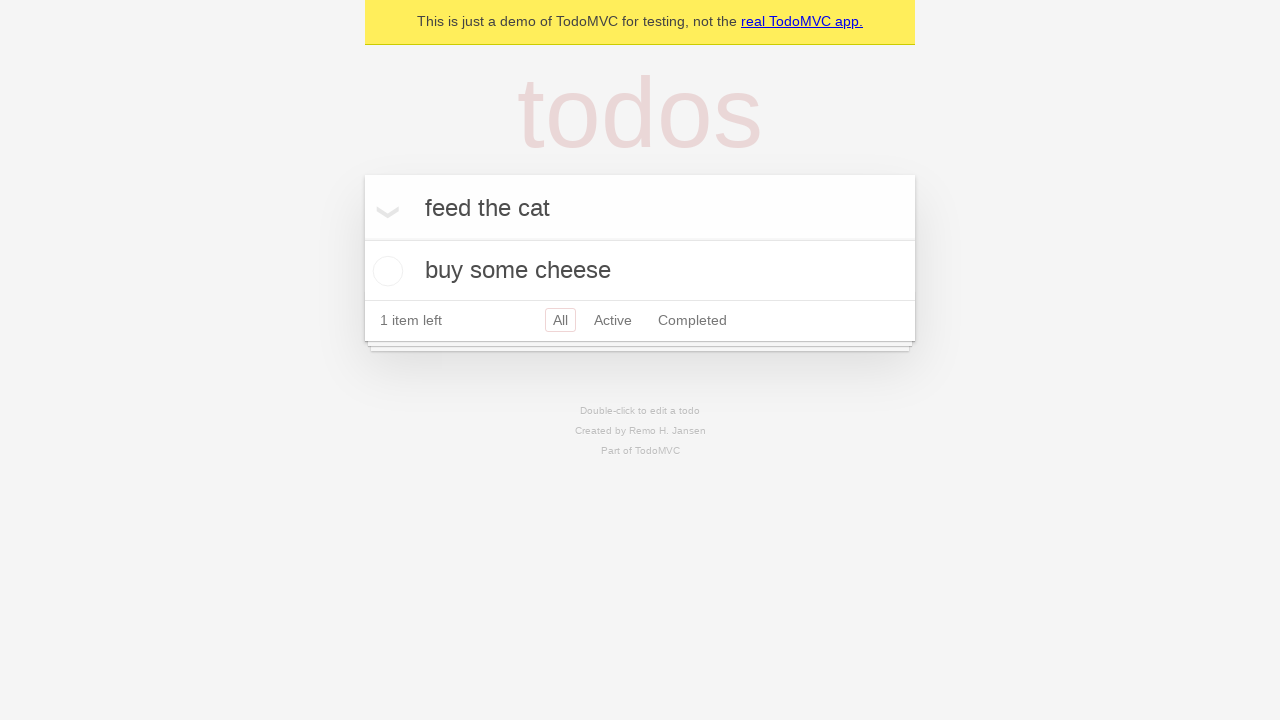

Pressed Enter to create second todo on .new-todo
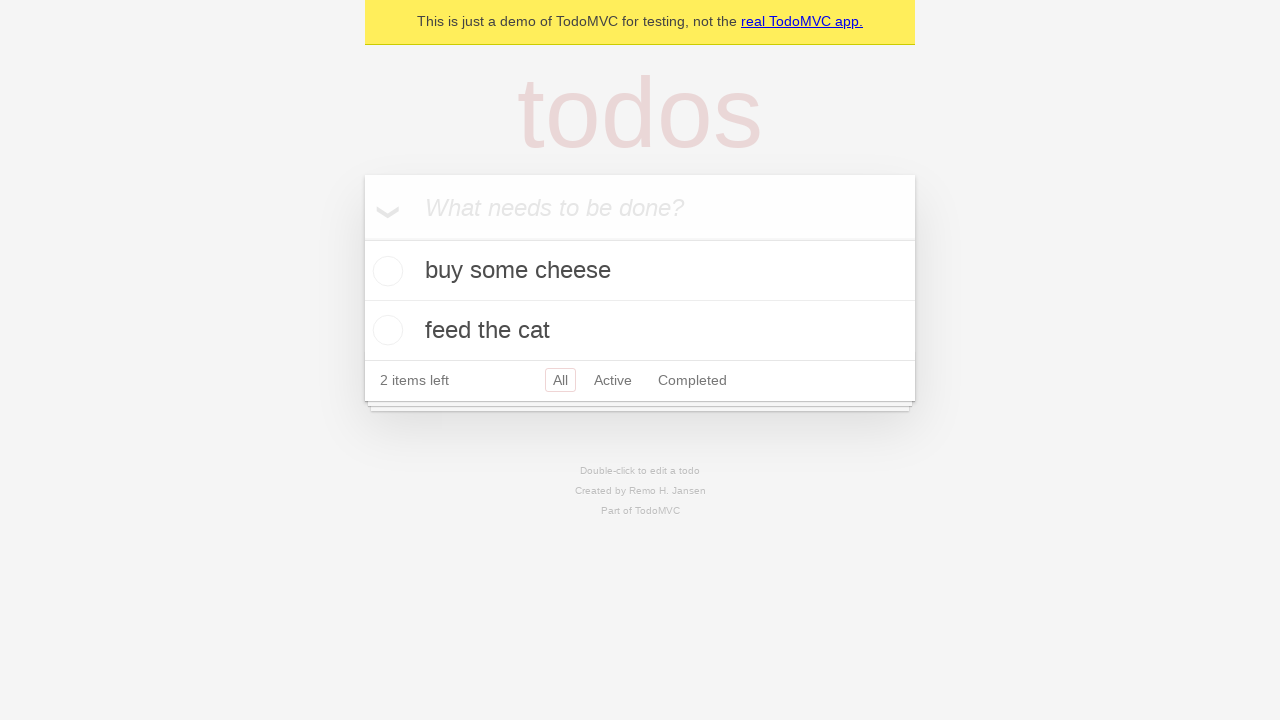

Filled third todo input with 'book a doctors appointment' on .new-todo
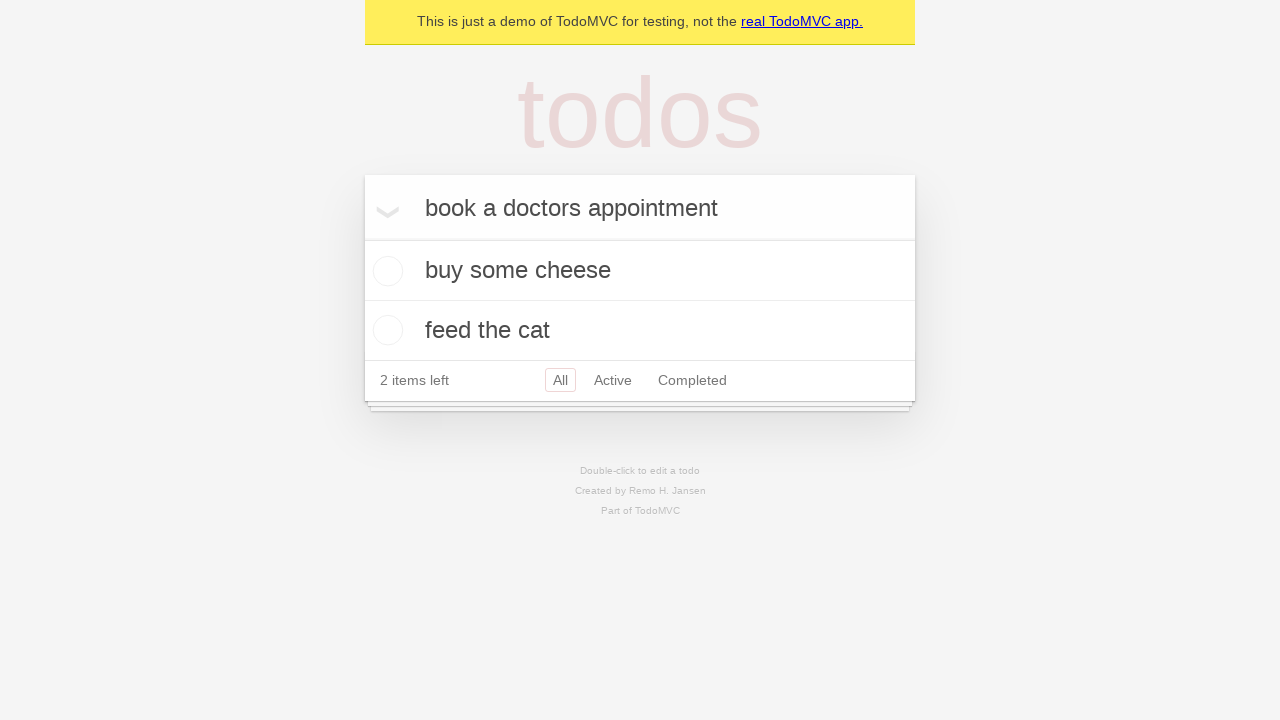

Pressed Enter to create third todo on .new-todo
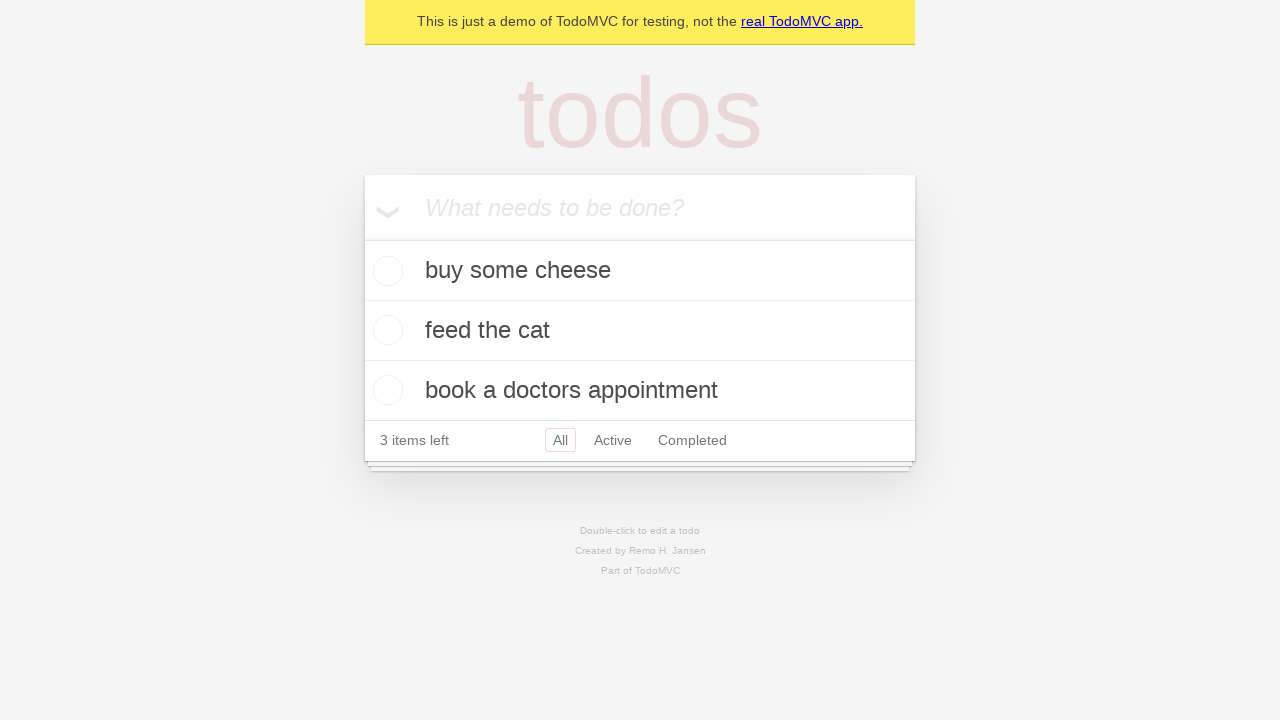

Waited for all three todo items to load
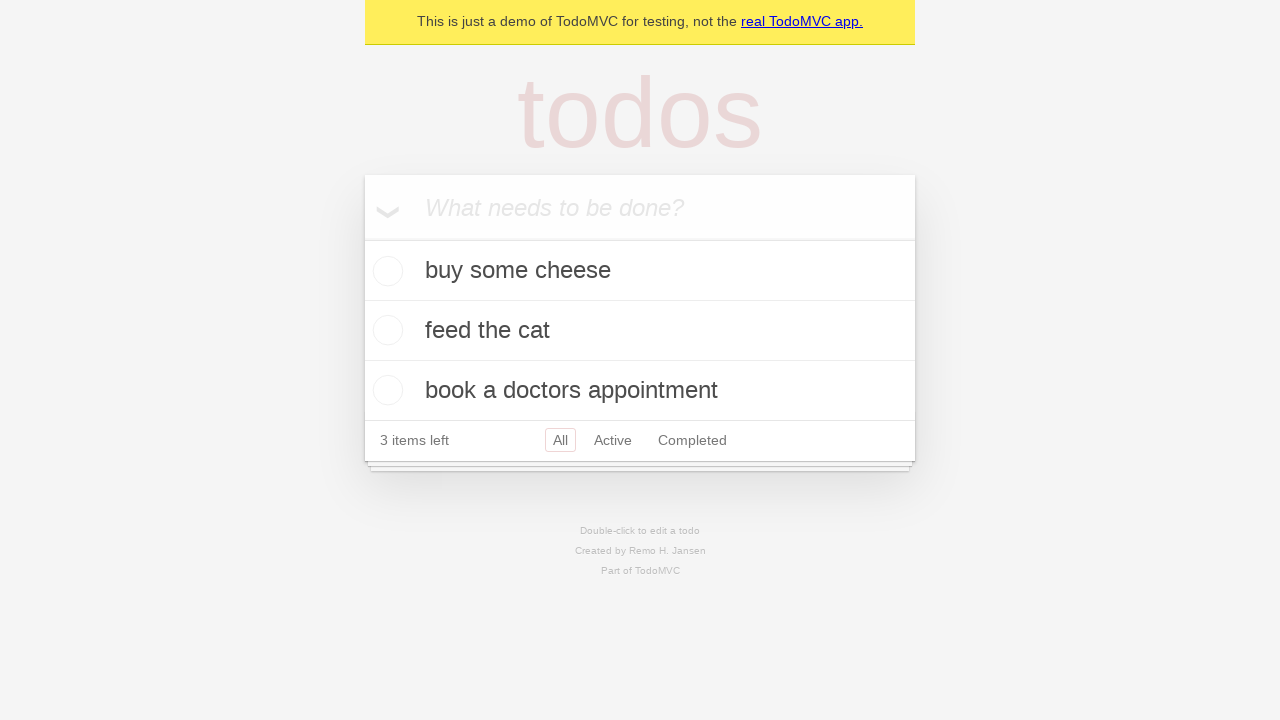

Checked toggle-all checkbox to mark all items as complete at (362, 238) on .toggle-all
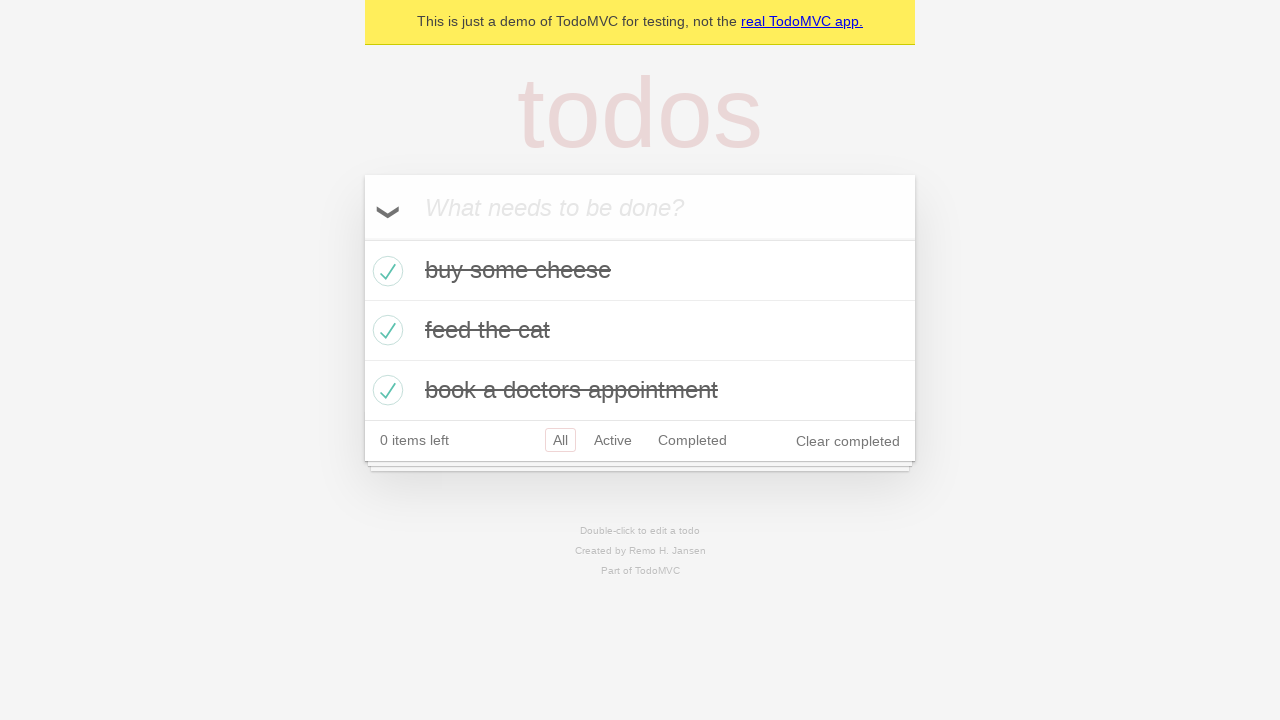

Unchecked toggle-all checkbox to clear complete state of all items at (362, 238) on .toggle-all
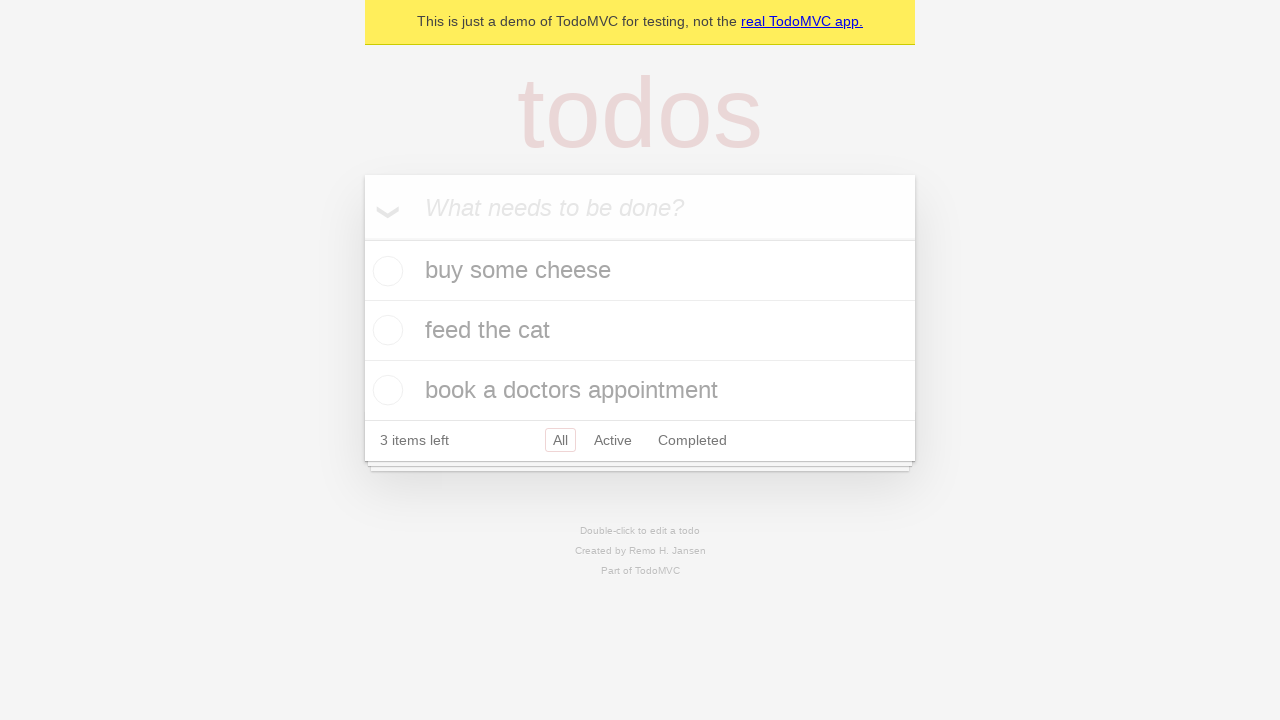

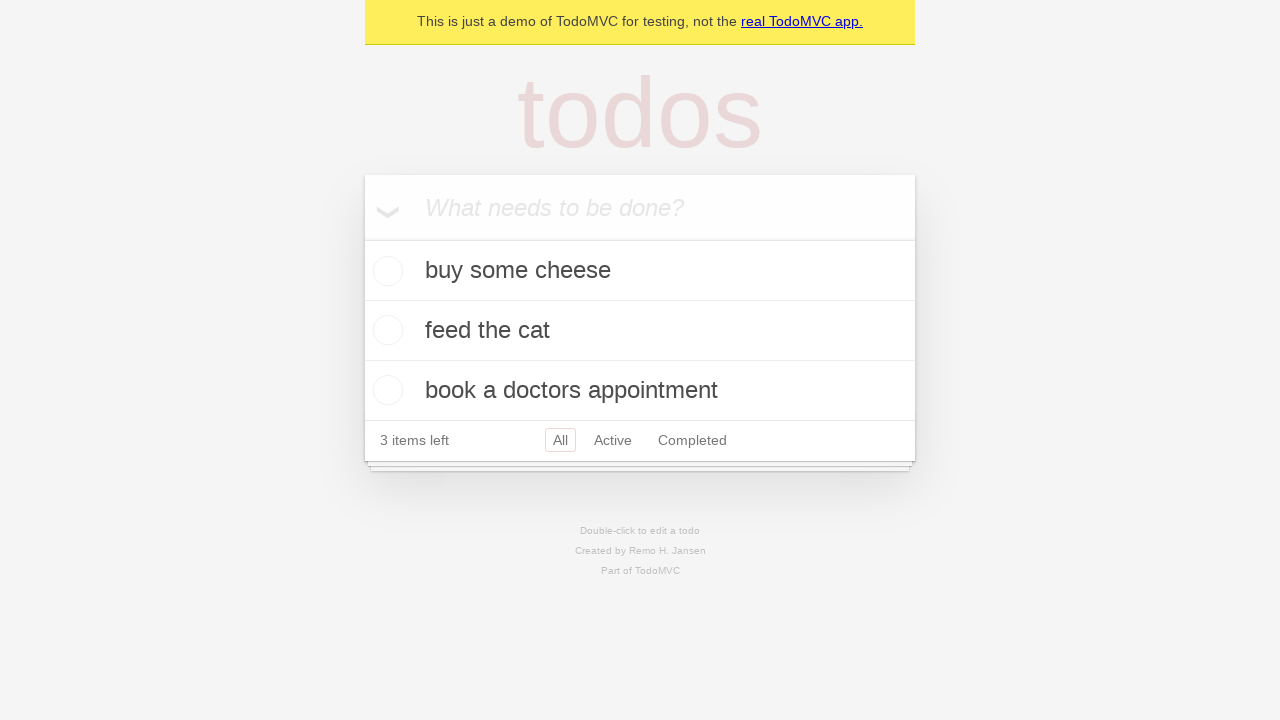